Navigates to Nike homepage and verifies the page loads by checking URL and title

Starting URL: https://nike.com/

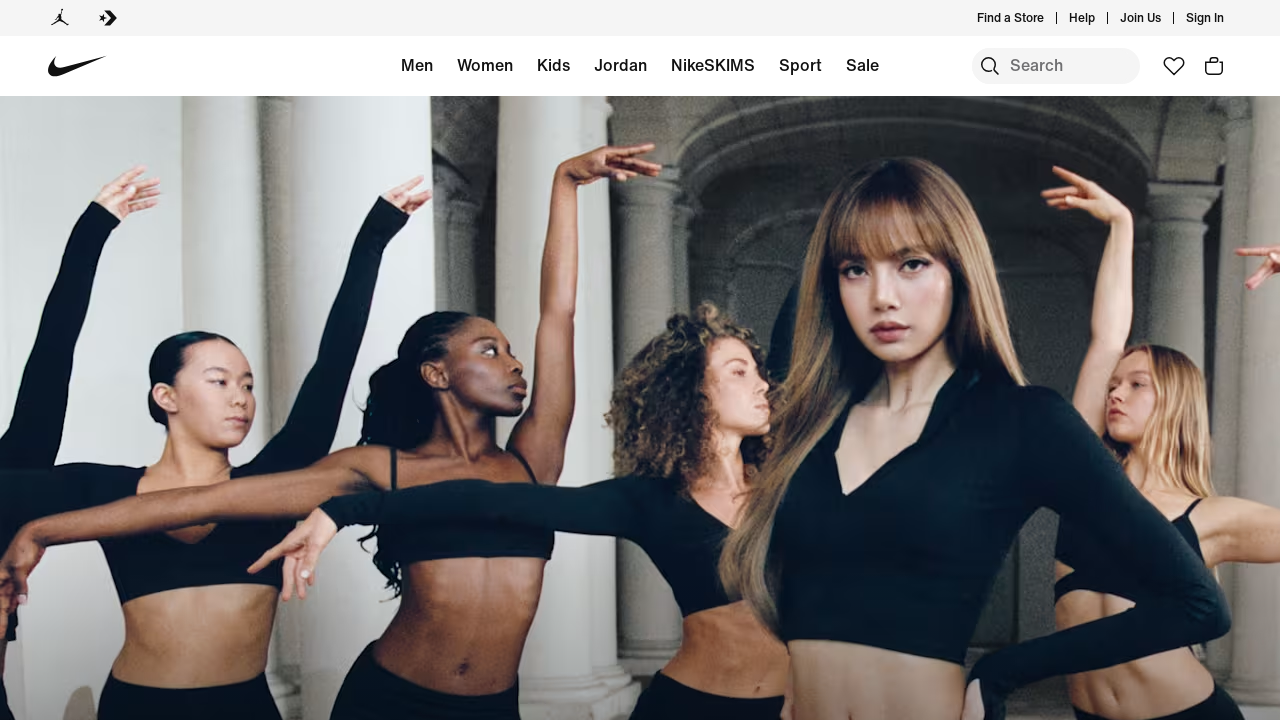

Navigated to Nike homepage at https://nike.com/
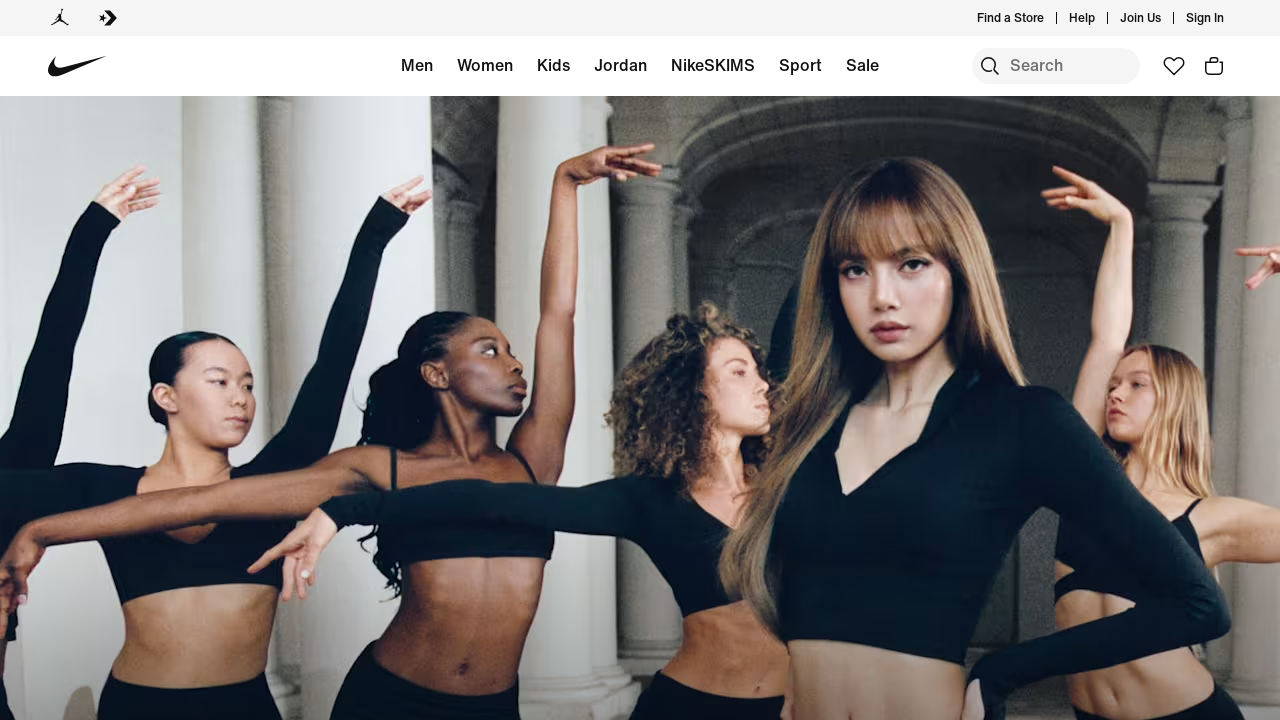

Verified that current URL contains 'nike'
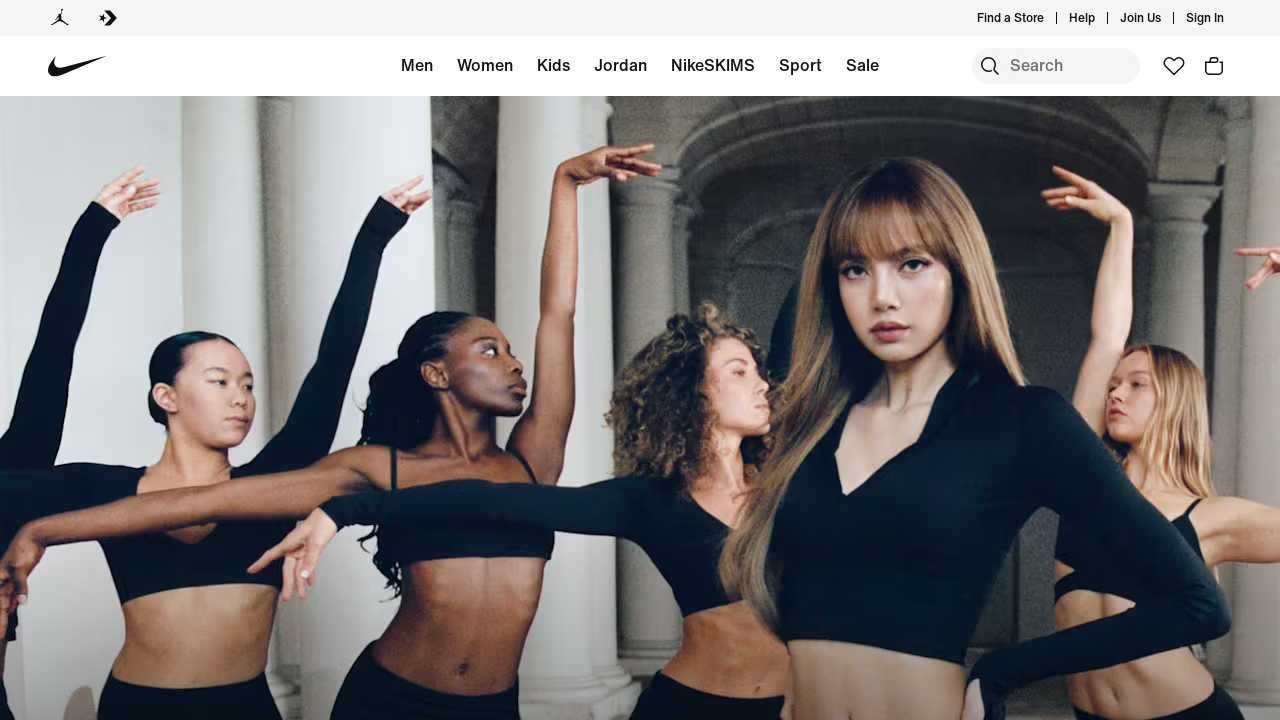

Verified that page title is not empty
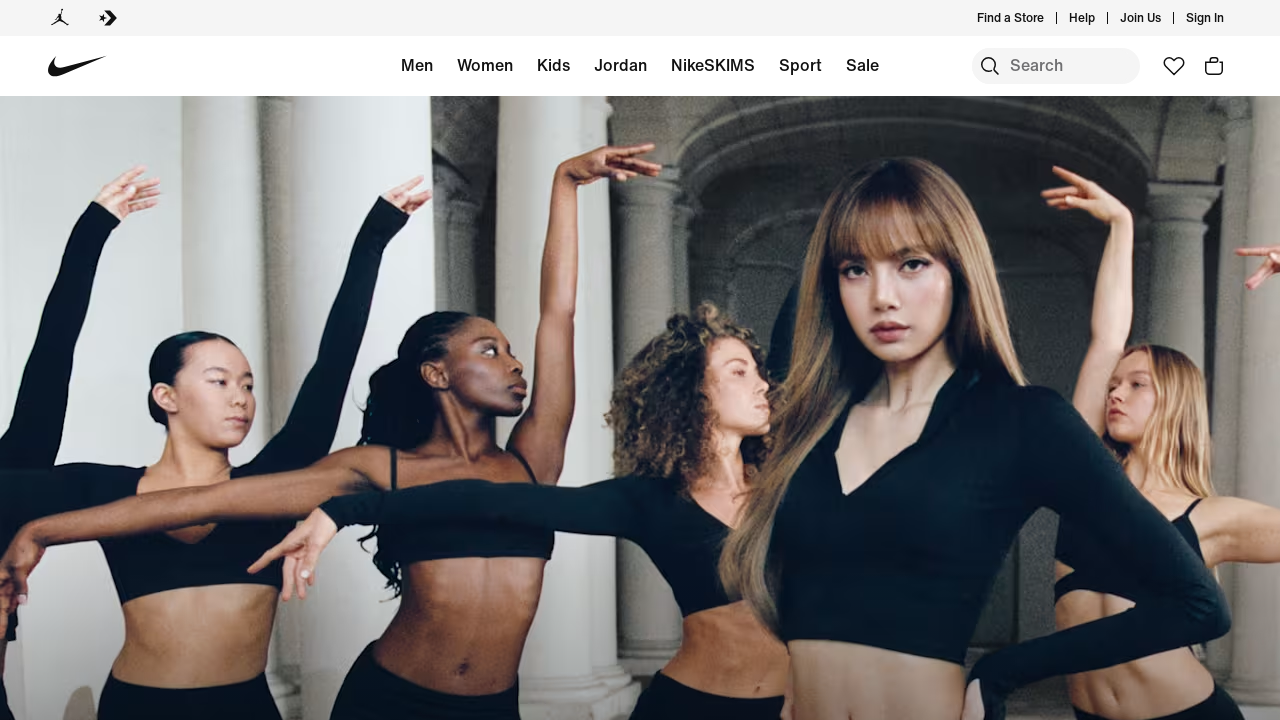

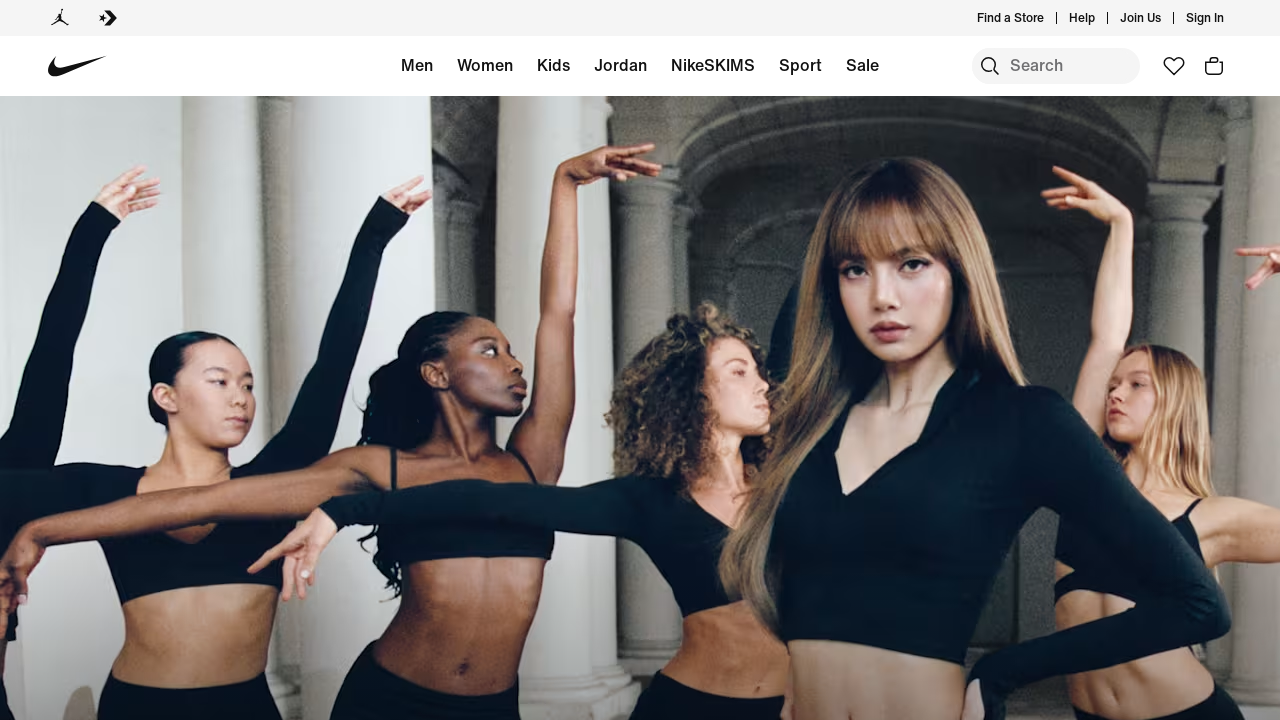